Tests login form validation by entering username, entering then clearing password field, clicking login, and verifying the "Password is required" error message appears

Starting URL: https://www.saucedemo.com/

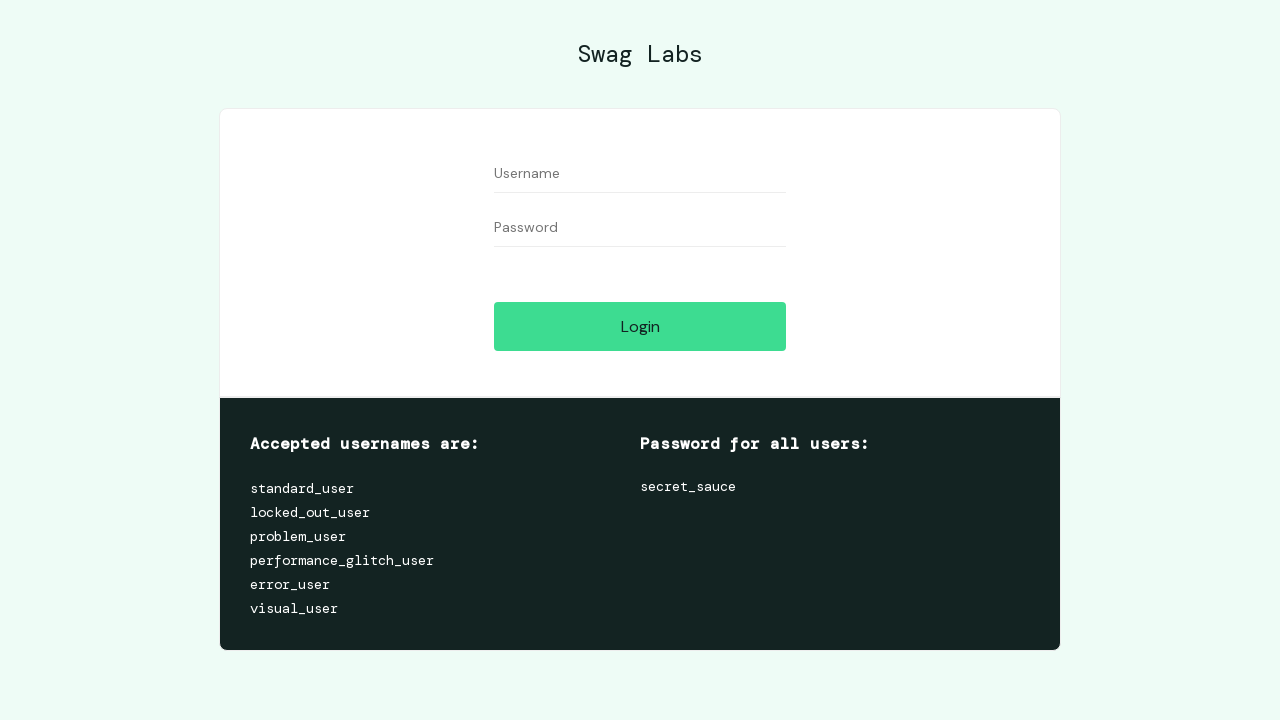

Entered 'standard_user' into the Username field on input[id='user-name']
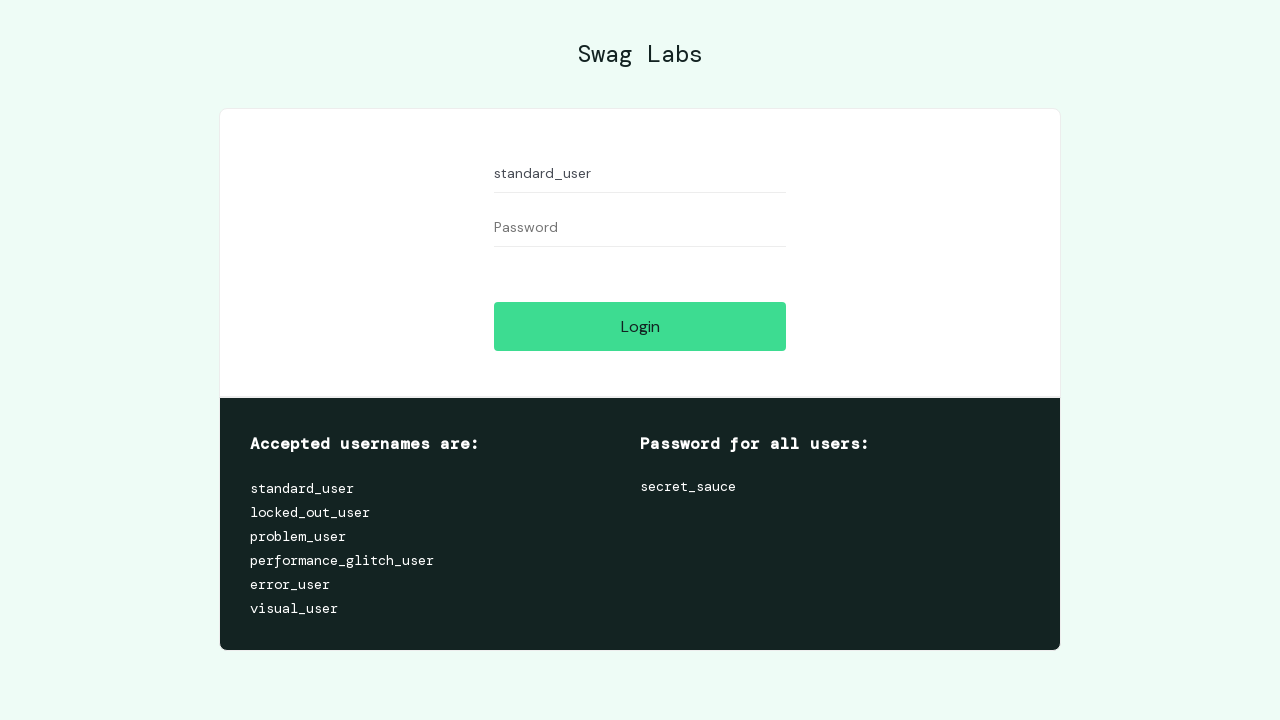

Entered password into the Password field on input[id='password']
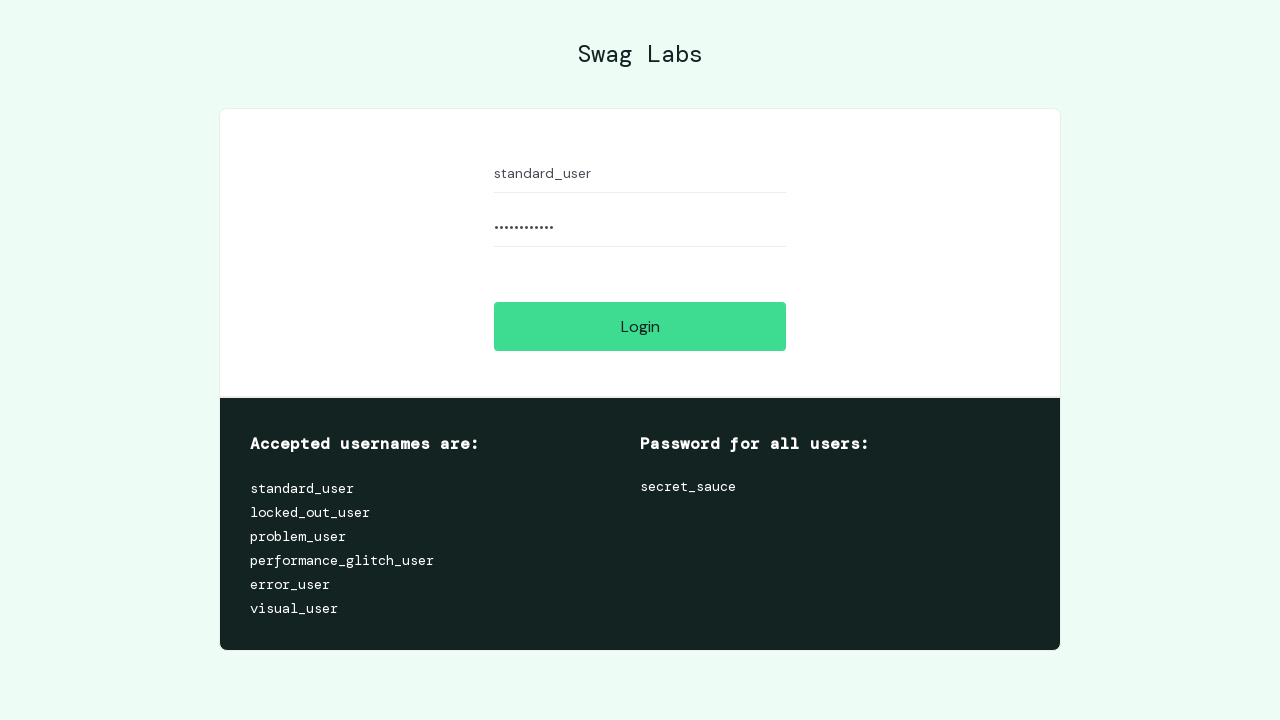

Cleared the Password field on input[id='password']
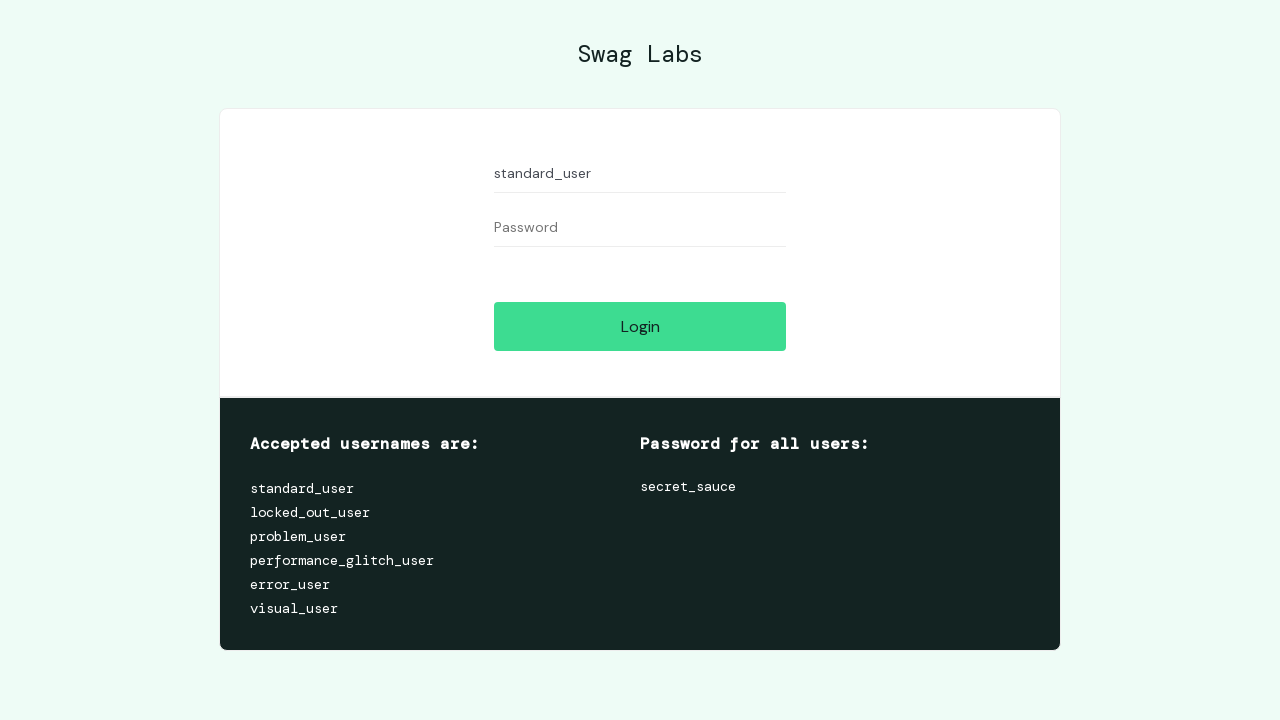

Clicked the Login button at (640, 326) on input[id='login-button']
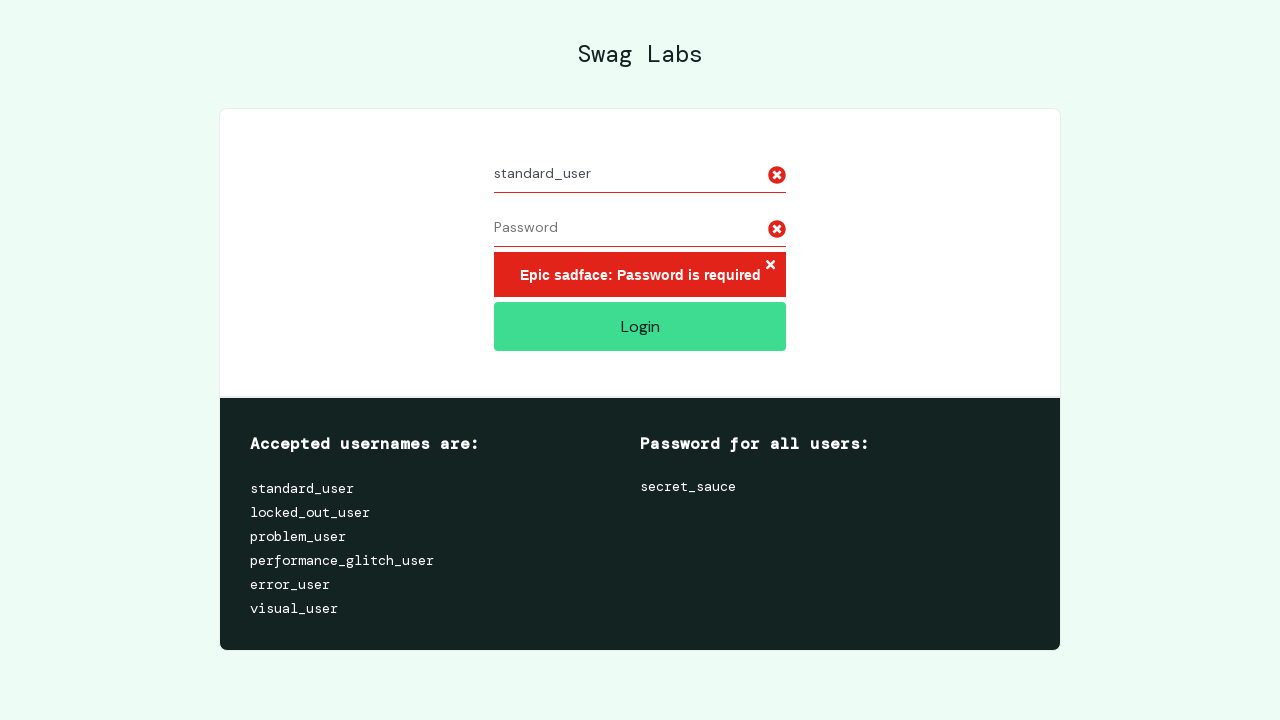

Error message element appeared on the page
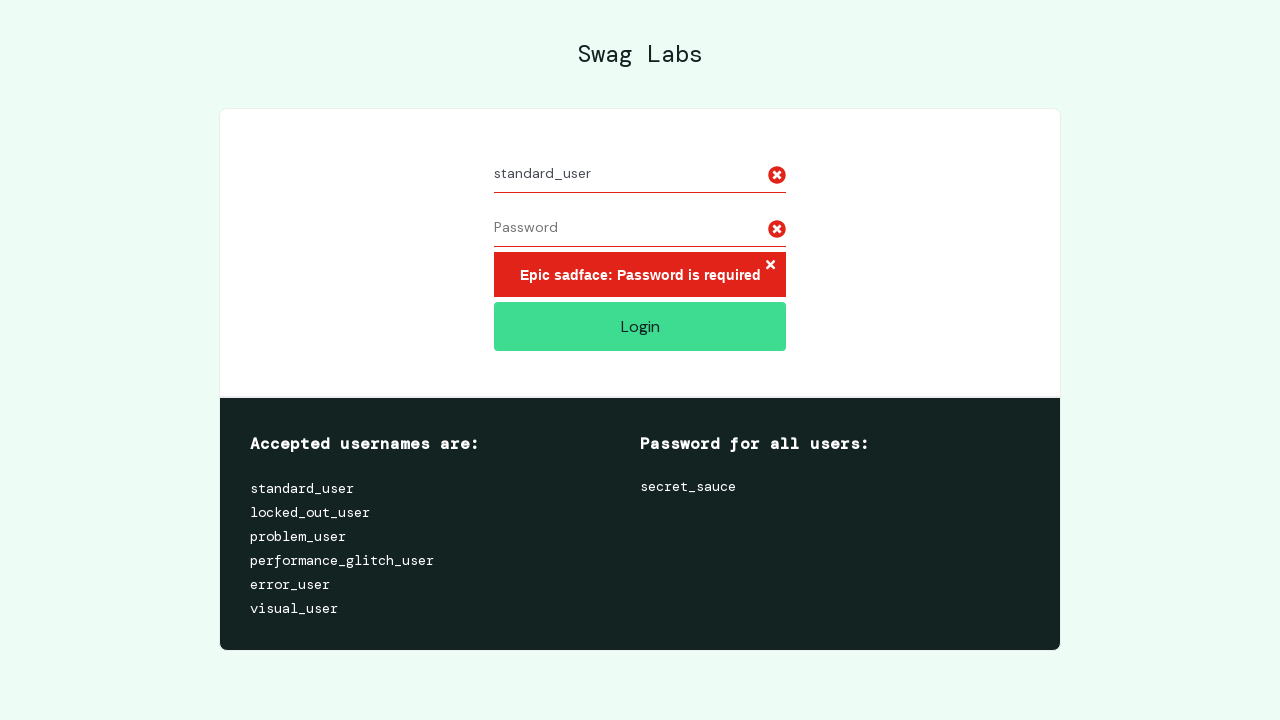

Located the error message element
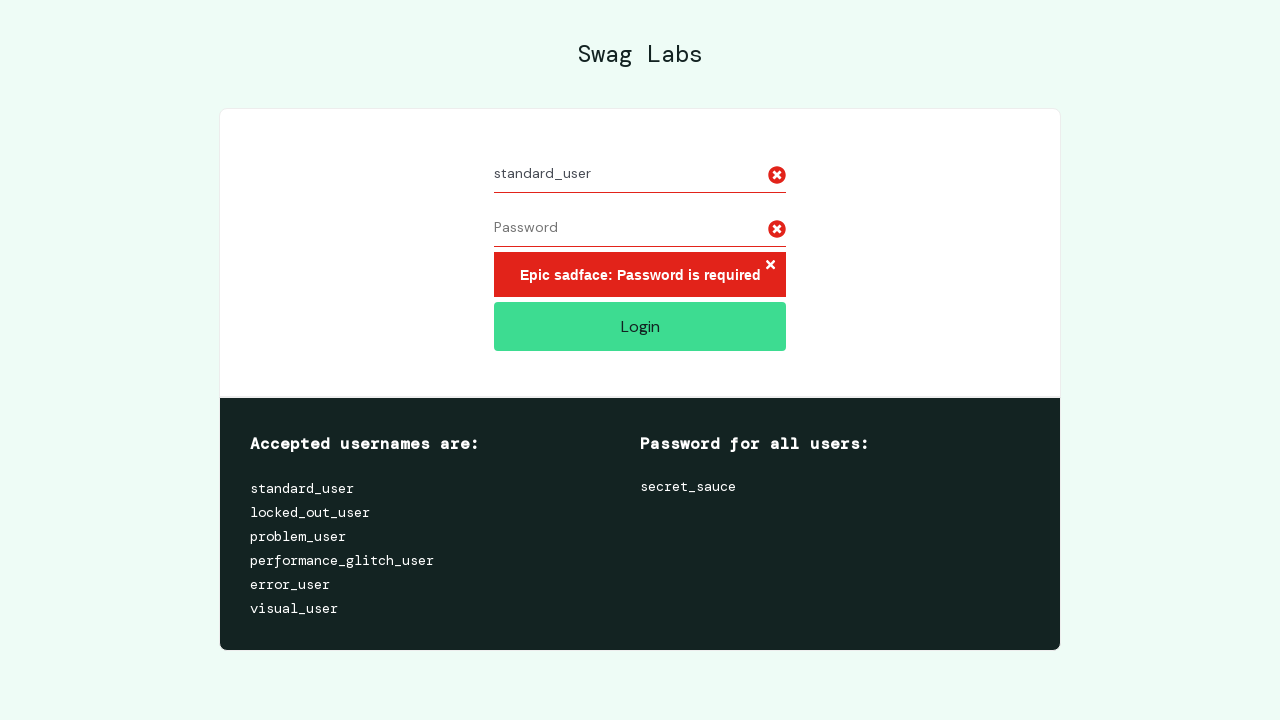

Verified that 'Password is required' error message is displayed
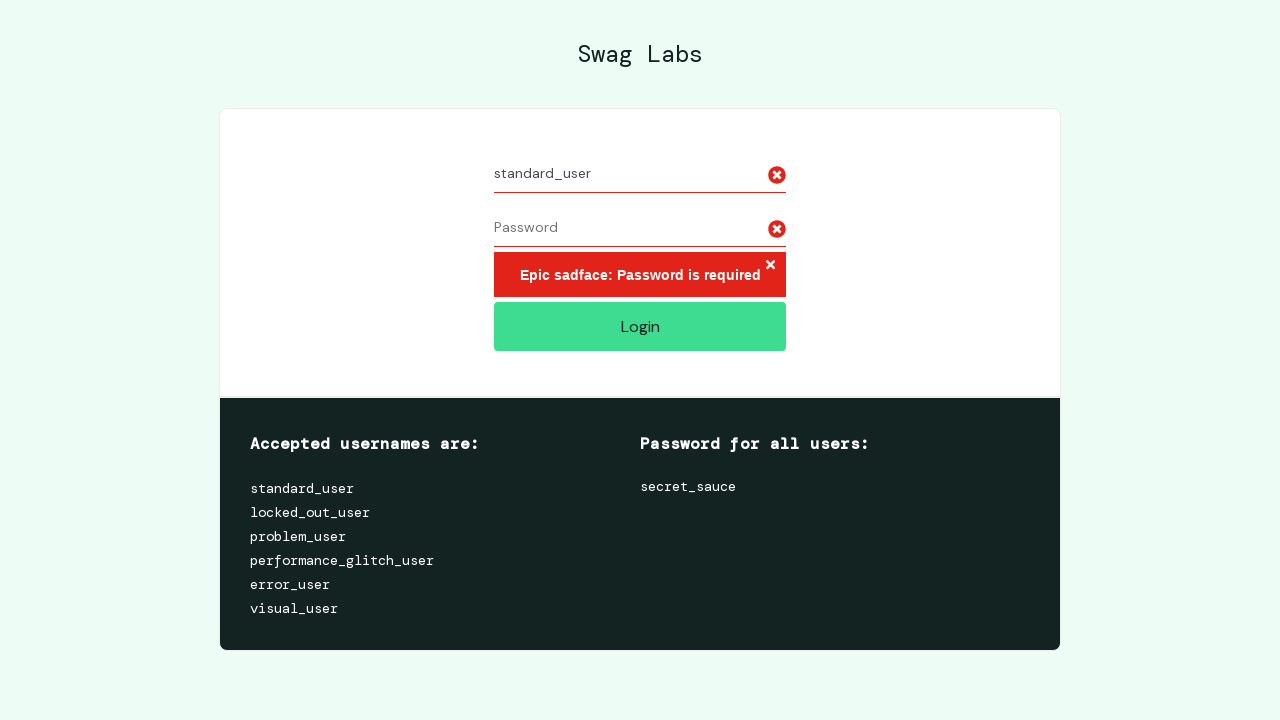

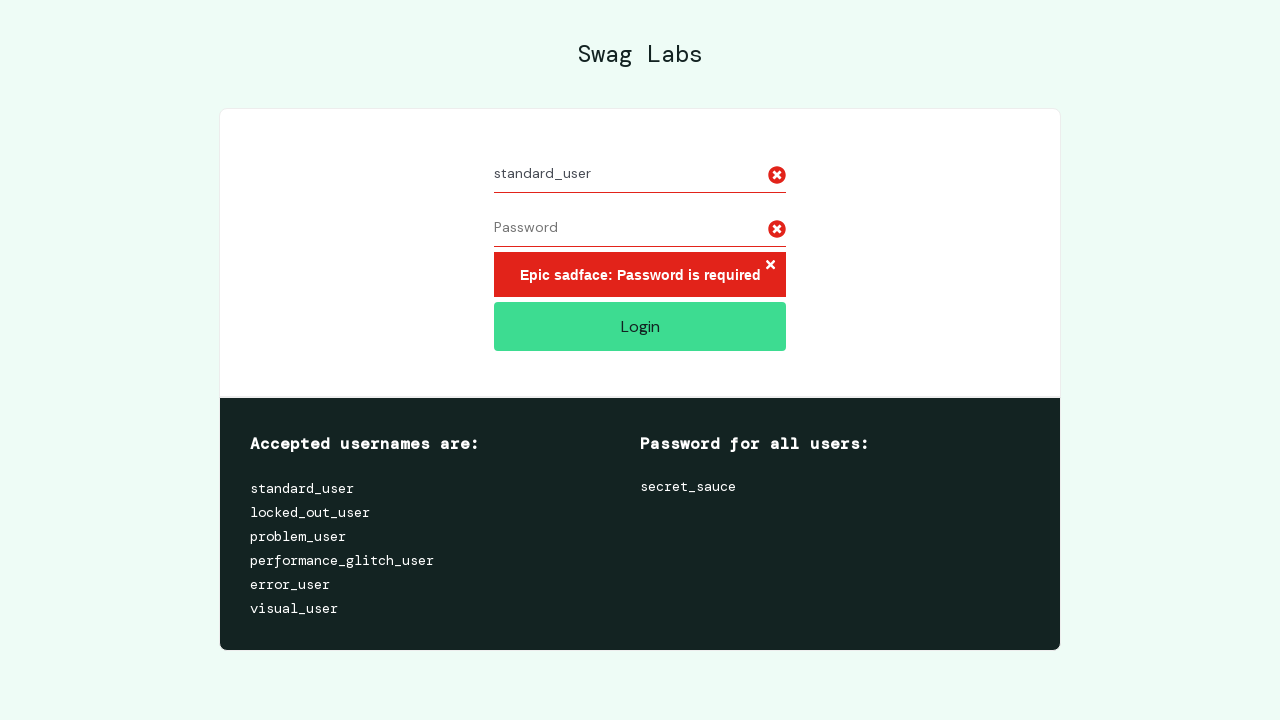